Navigates to UI Testing Playground, clicks on Text Input link, and enters text in the input field

Starting URL: http://uitestingplayground.com/

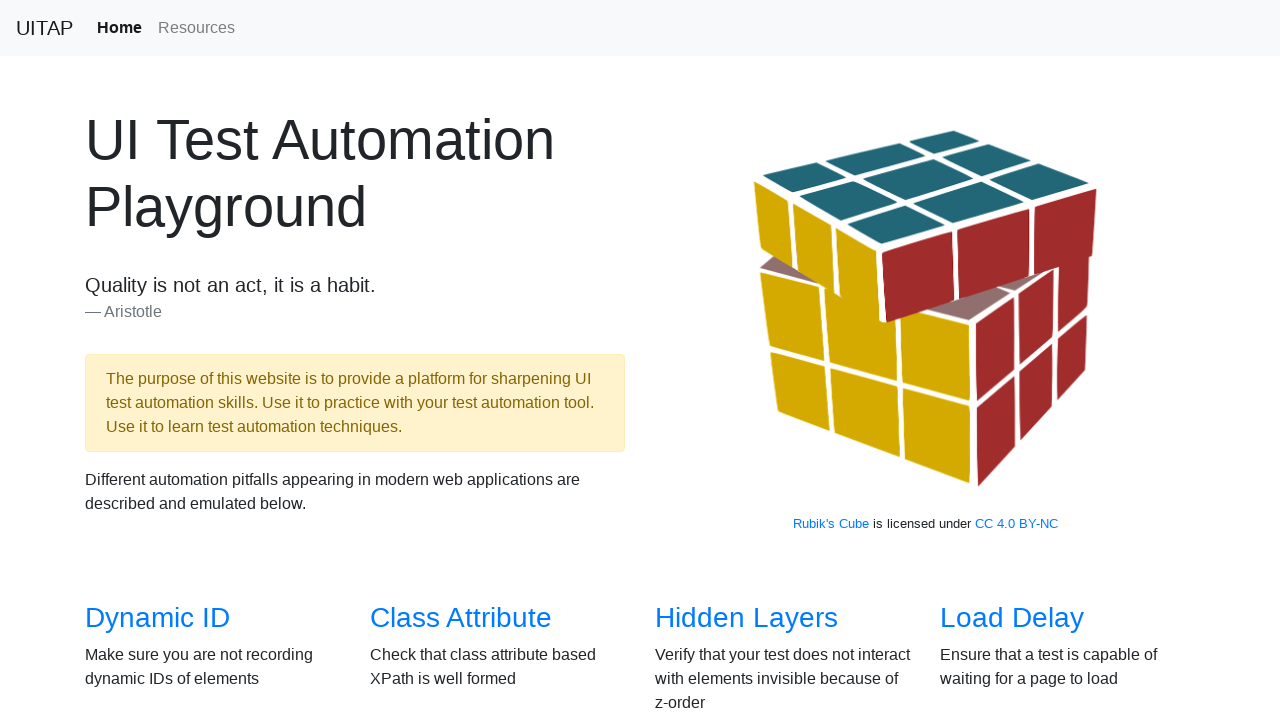

Navigated to UI Testing Playground home page
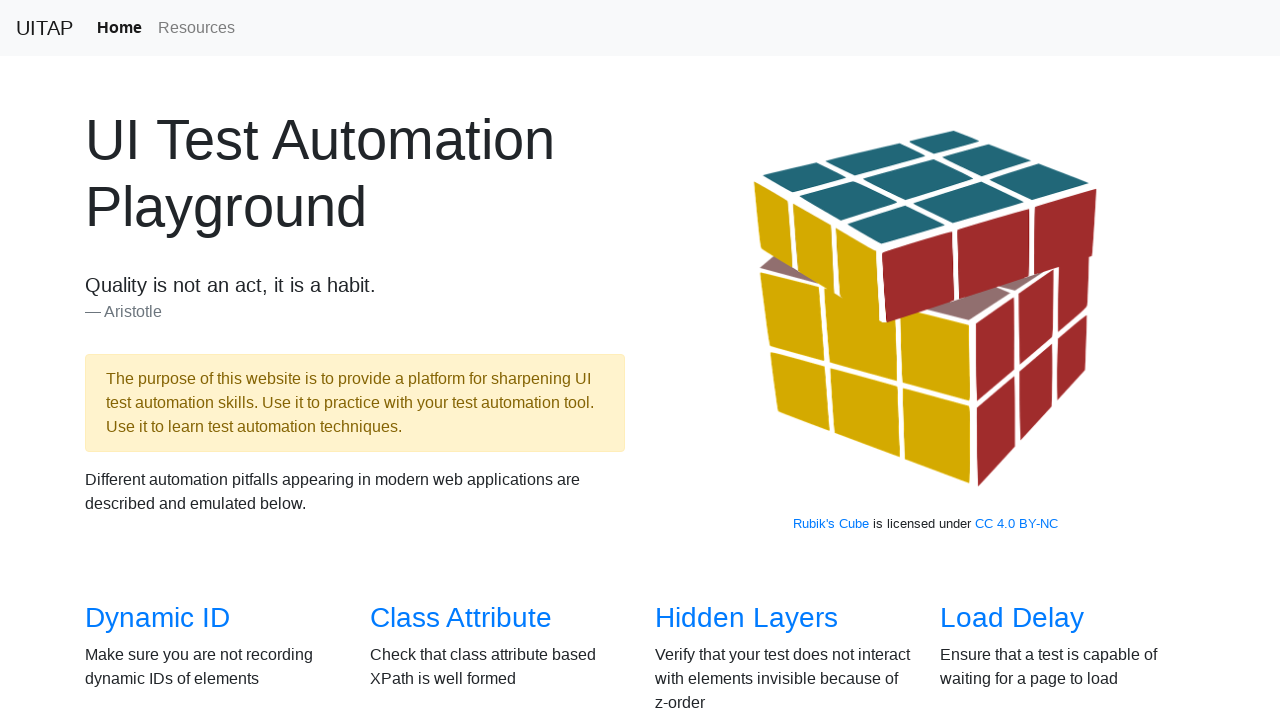

Clicked on Text Input link at (1002, 360) on a[href='/textinput']
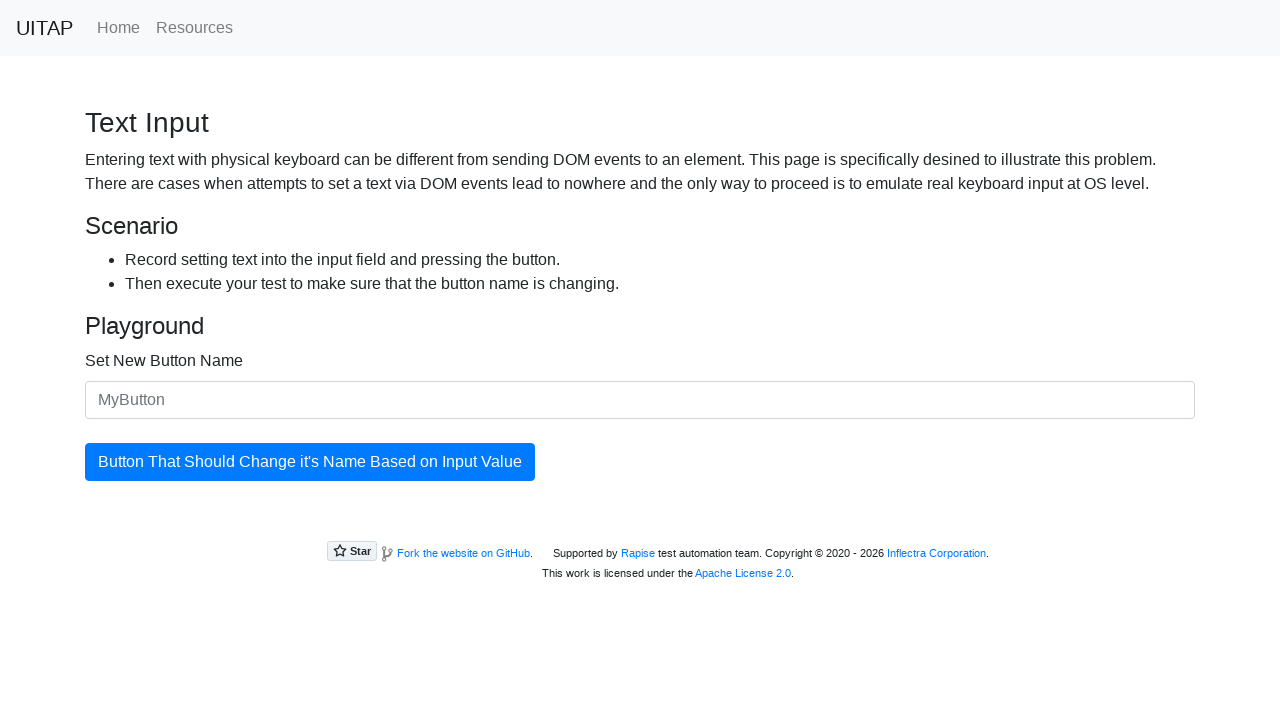

Input field loaded and became visible
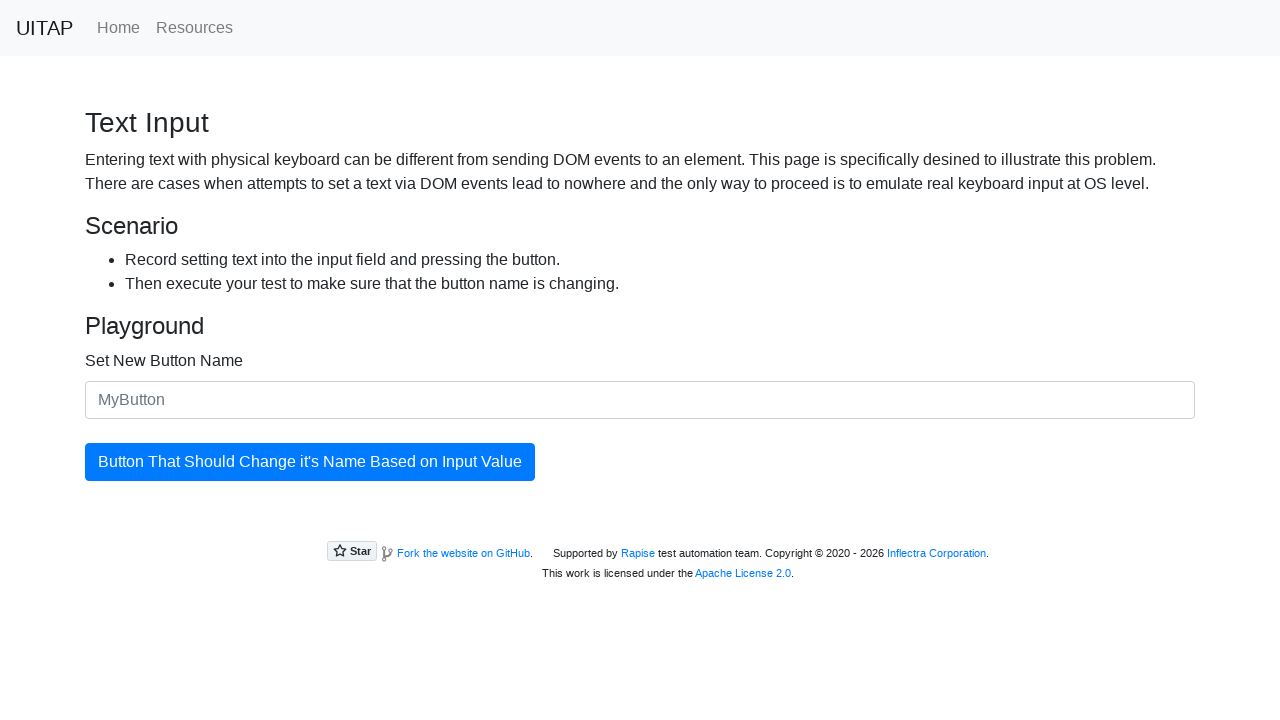

Entered text into the input field on input.form-control
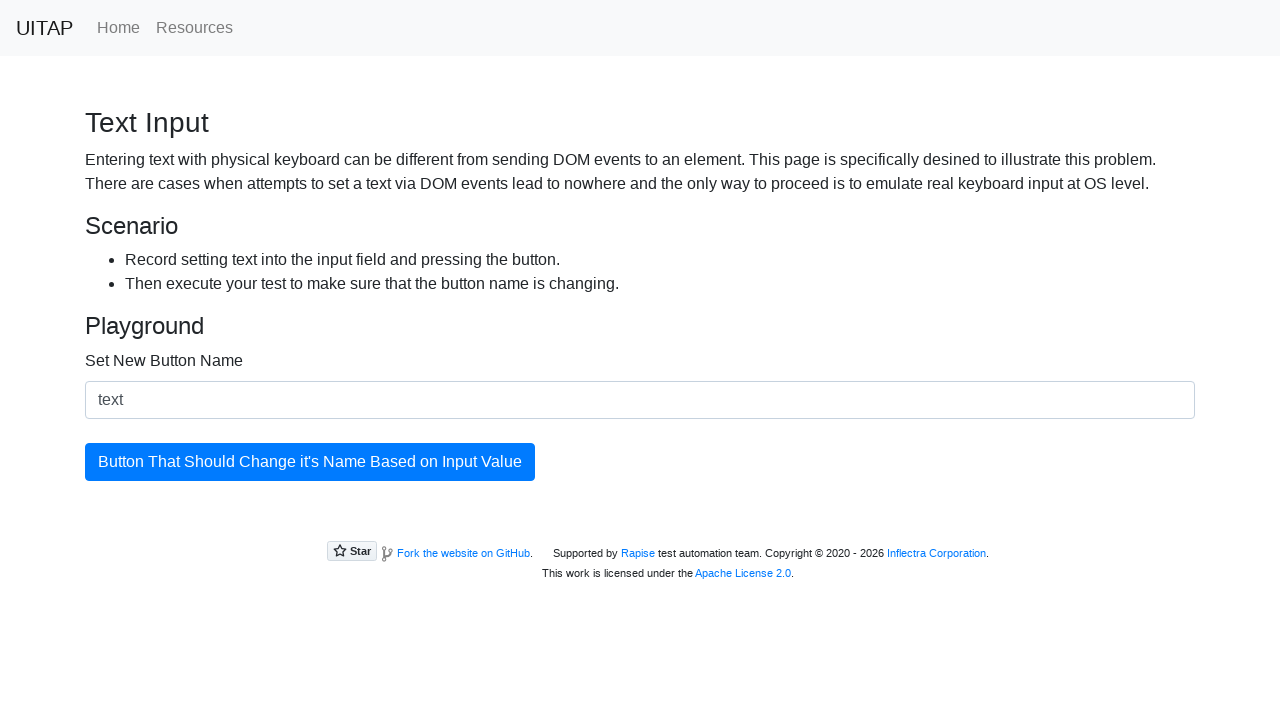

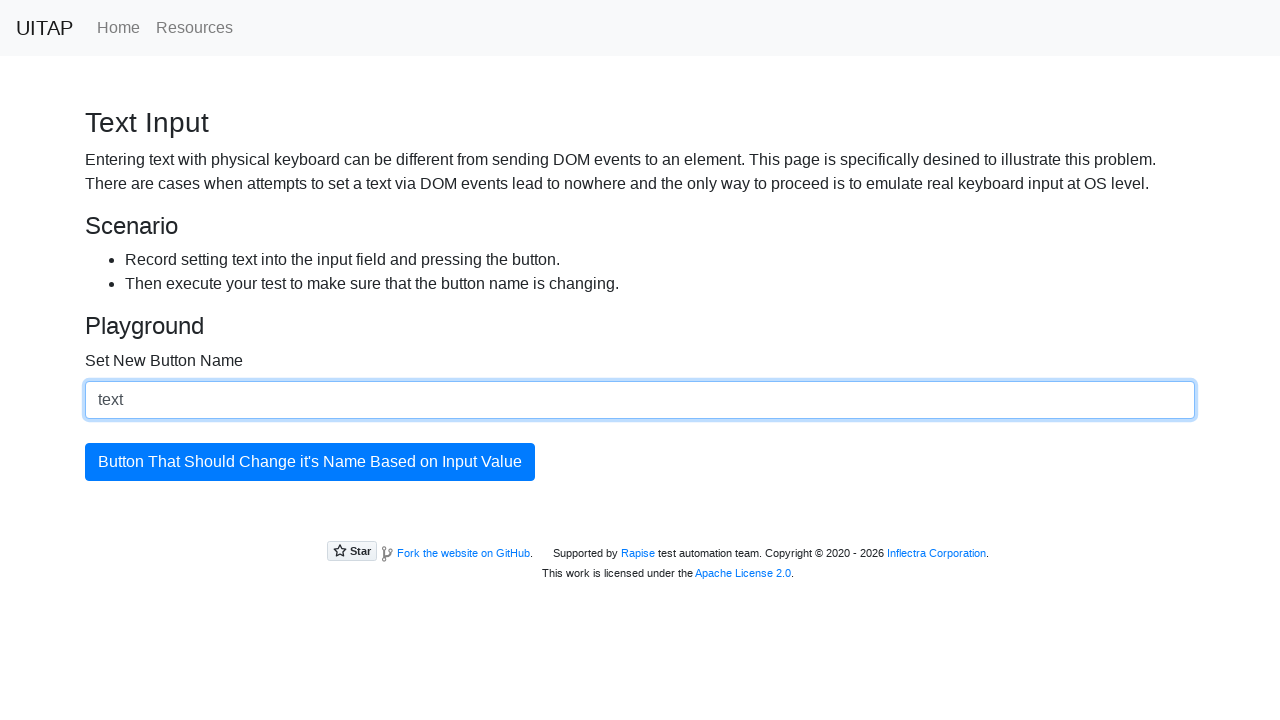